Tests rental form validation when preferred area field is missing, expecting an error message

Starting URL: https://www.mycontactform.com/samples/rental.php

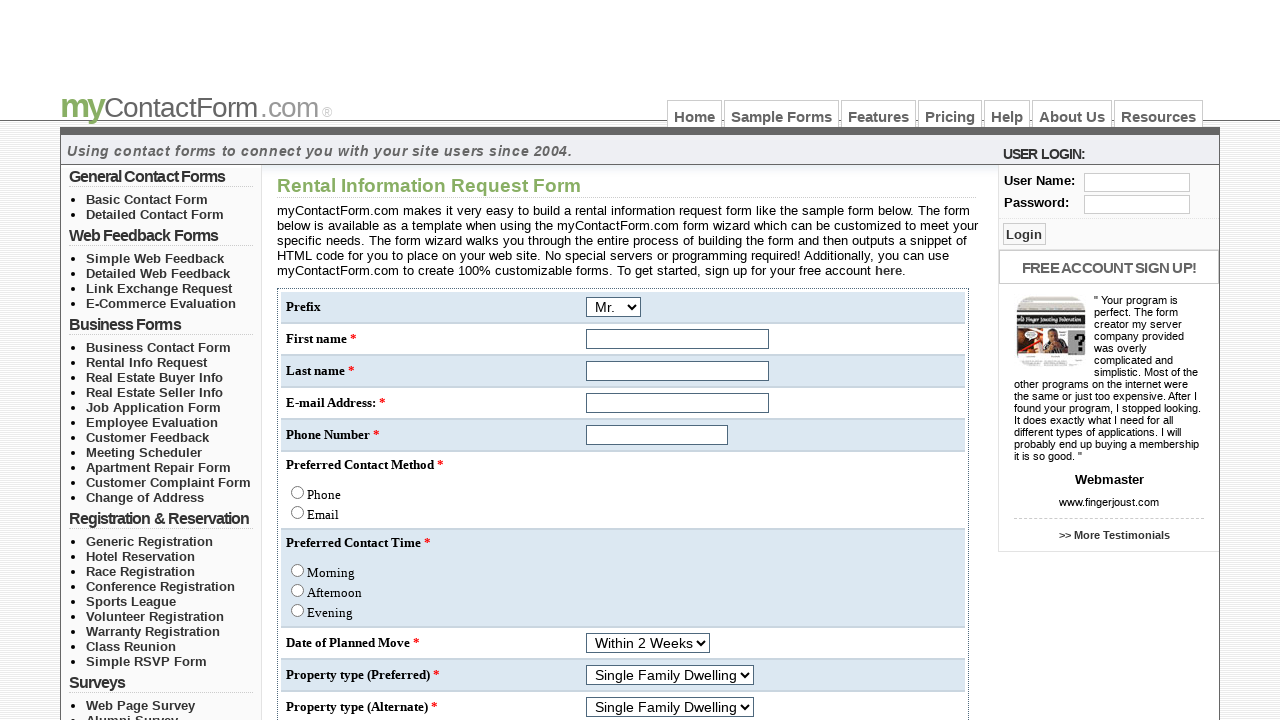

Filled first name field with 'John' on input[name='q[1]']
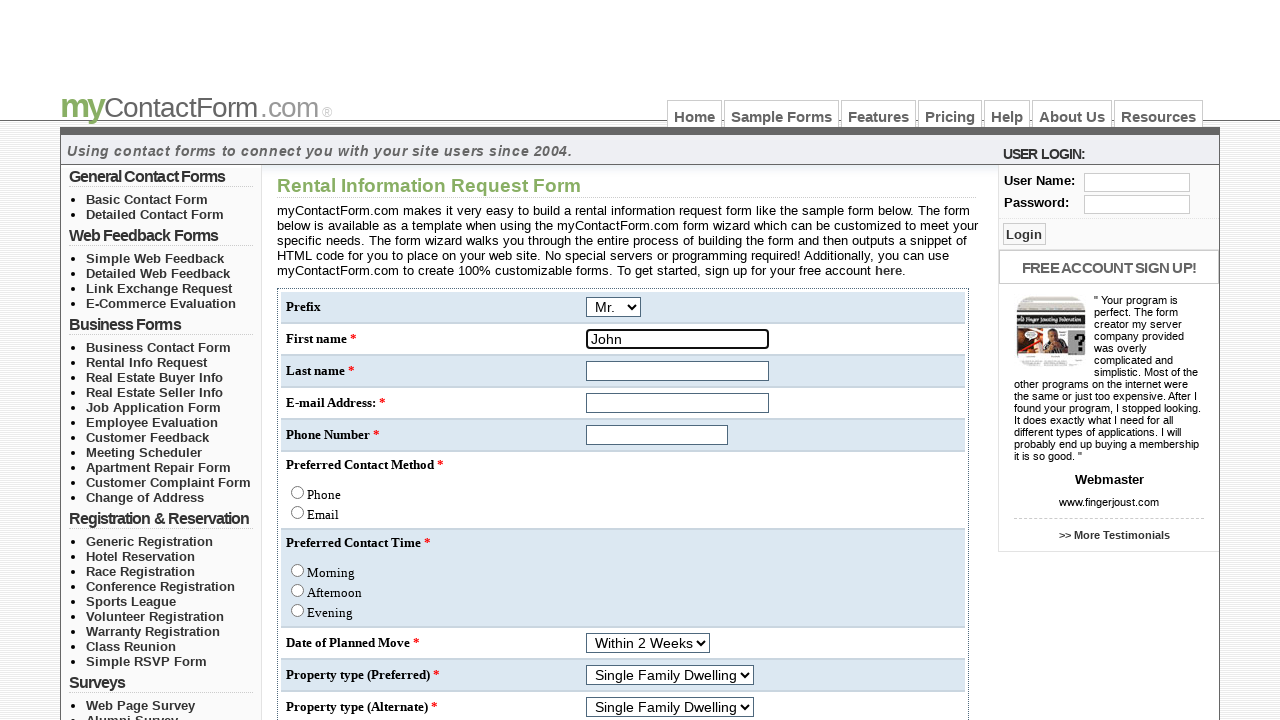

Filled last name field with 'Doe' on input[name='q[2]']
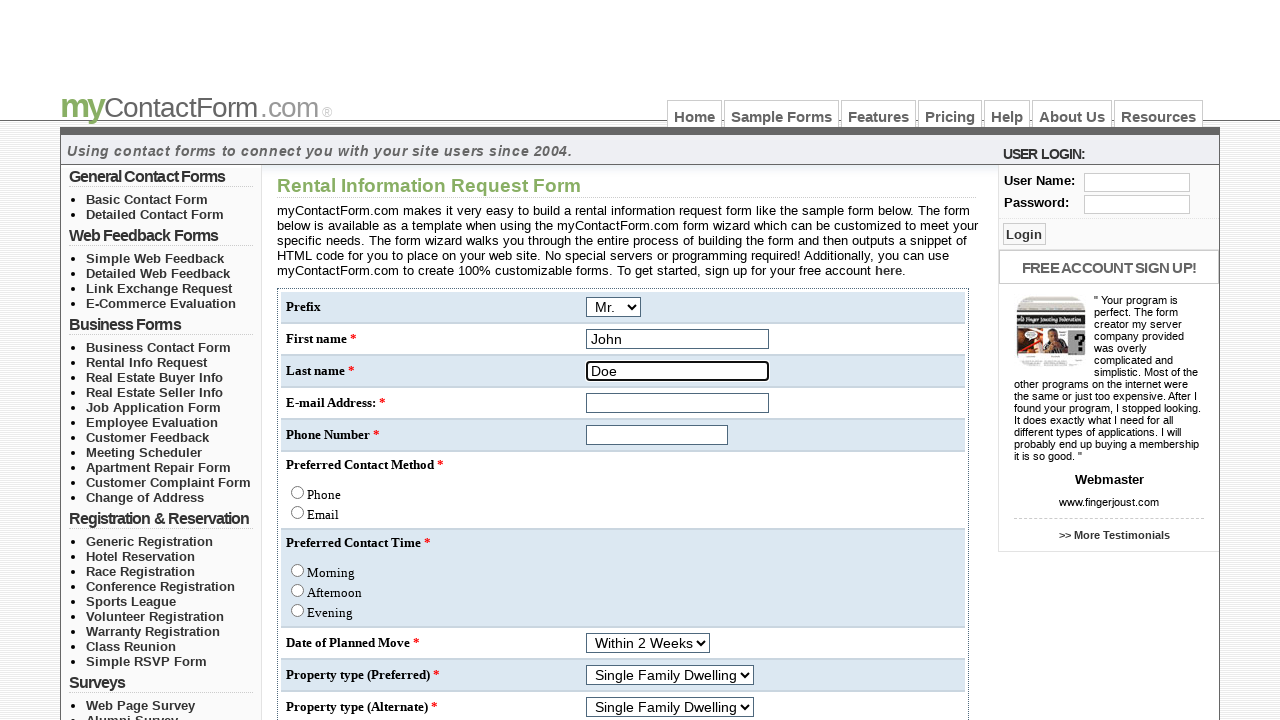

Filled email field with 'test@example.com' on input[name='email']
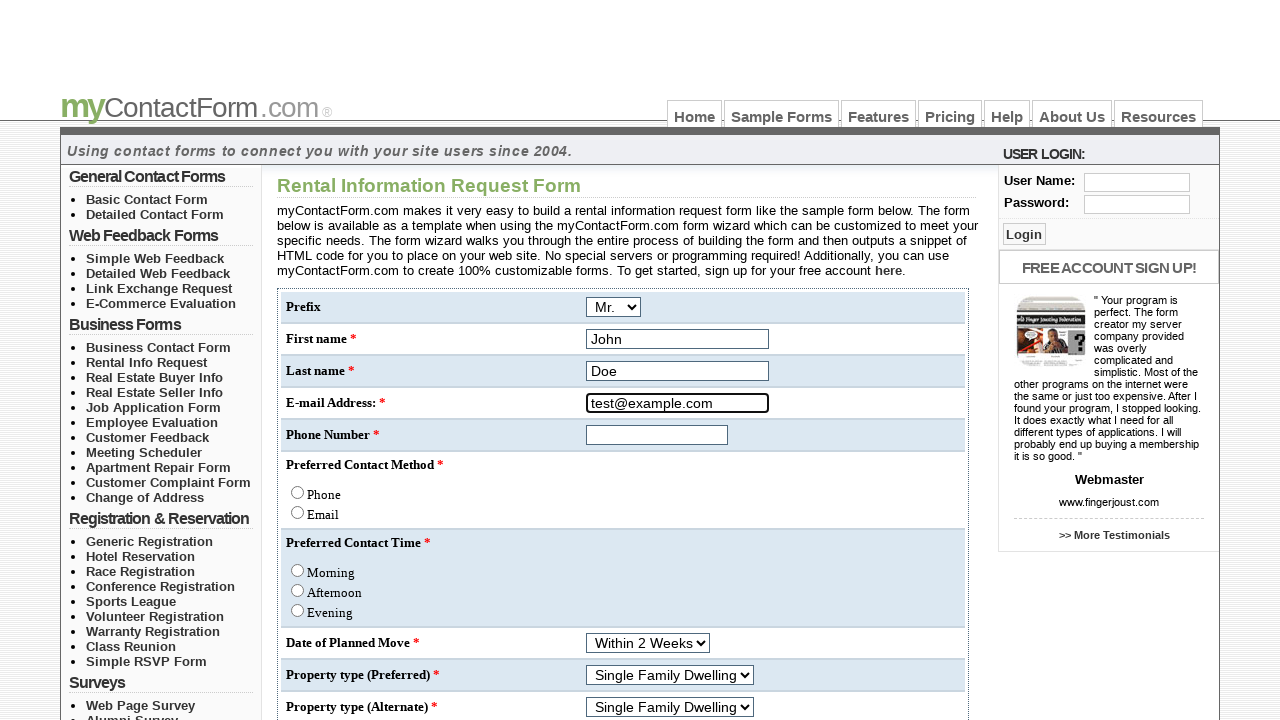

Filled phone number field with '9876543210' on input[name='q[3]']
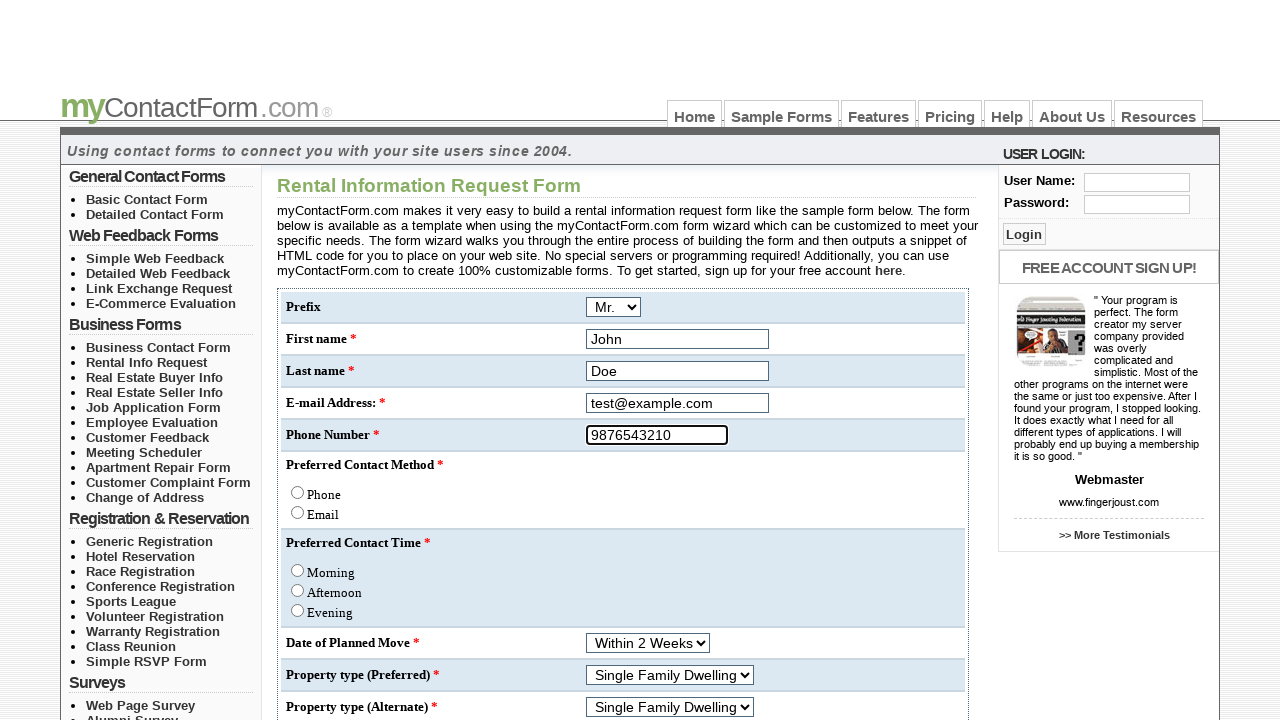

Selected 'Phone' as contact method at (298, 492) on input[name='q[4]'][value='Phone']
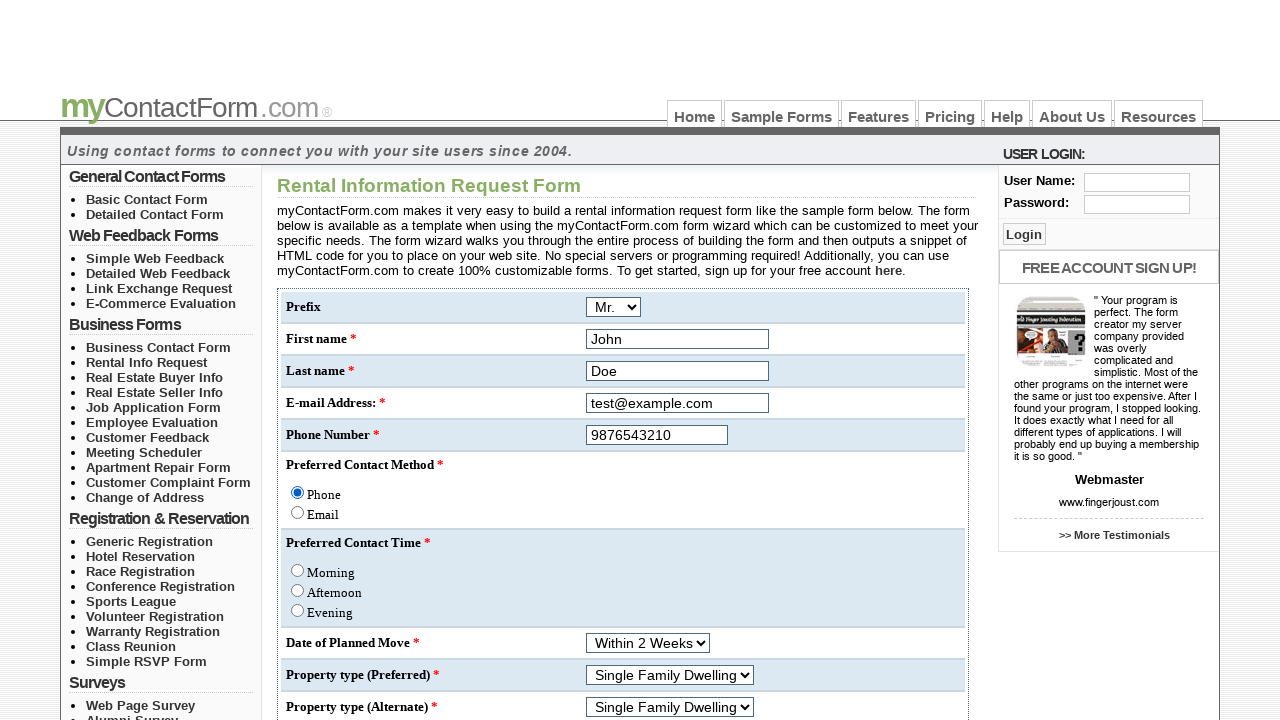

Selected 'Morning' as preferred contact time at (298, 570) on input[name='q[5]'][value='Morning']
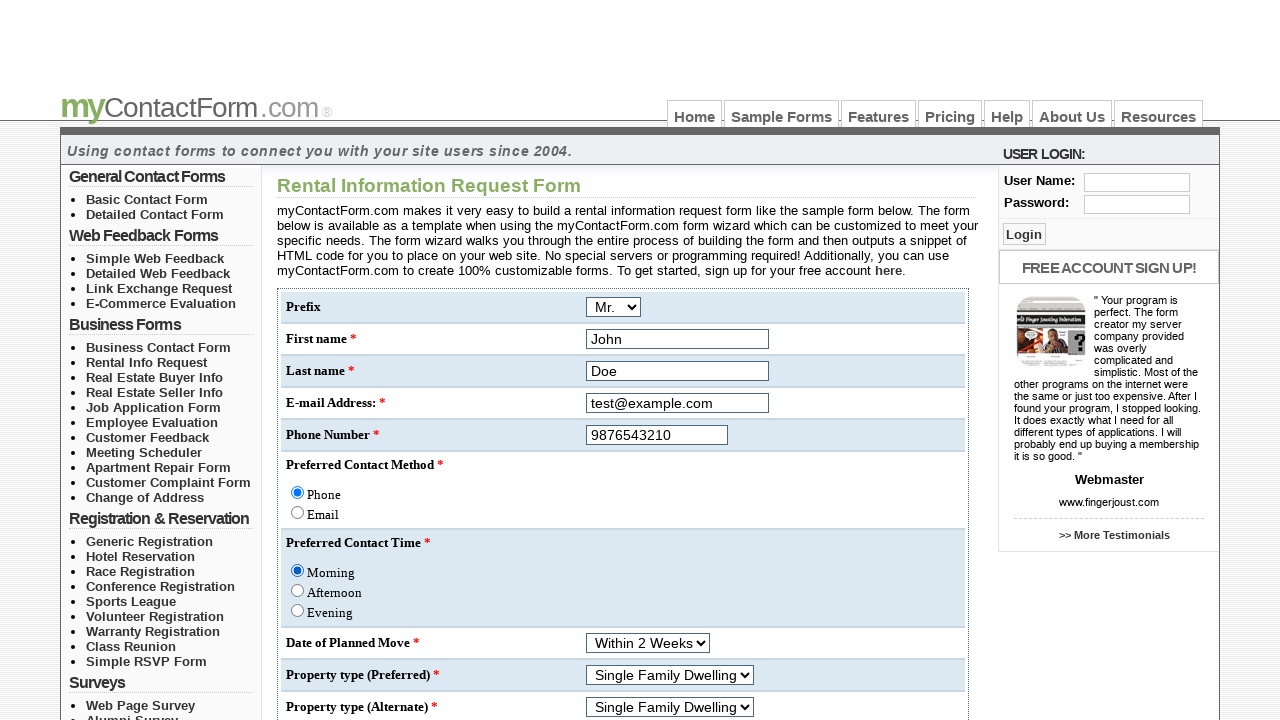

Selected 'No' for question 15 at (298, 461) on input[name='q[15]'][value='No']
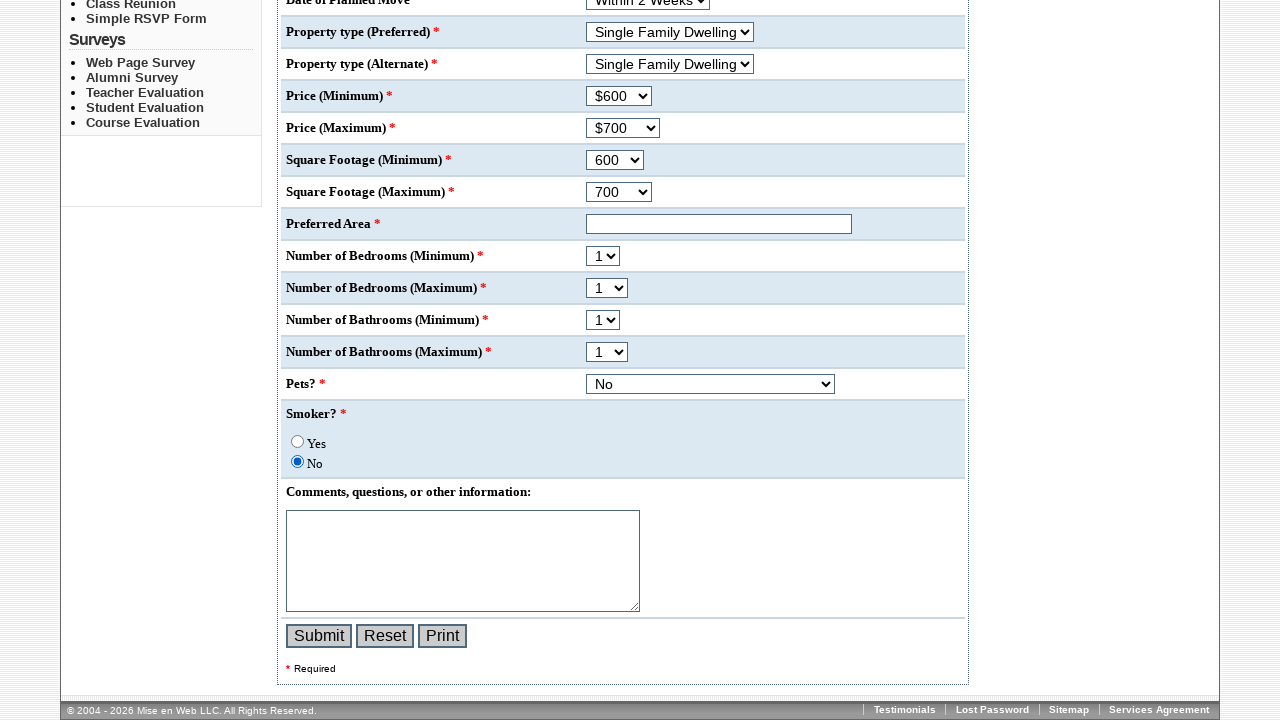

Submitted rental form without filling preferred area field at (319, 636) on input[name='submit']
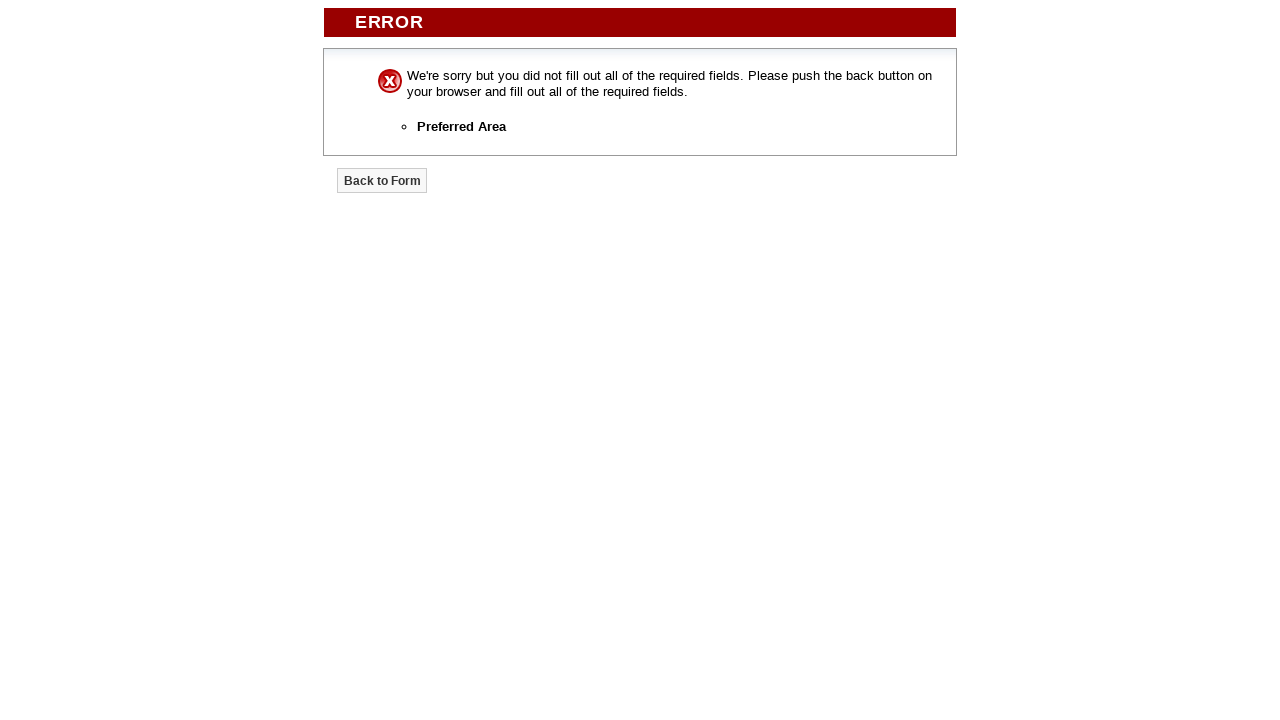

Error message appeared indicating missing preferred area validation
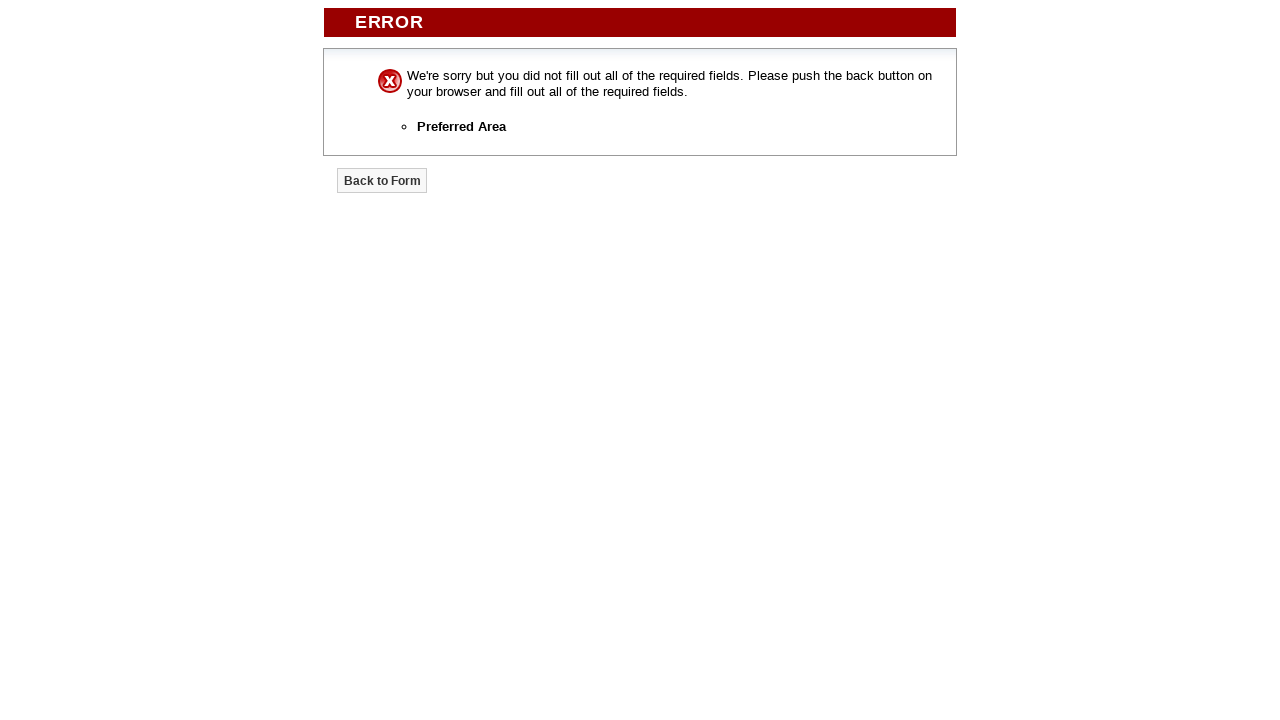

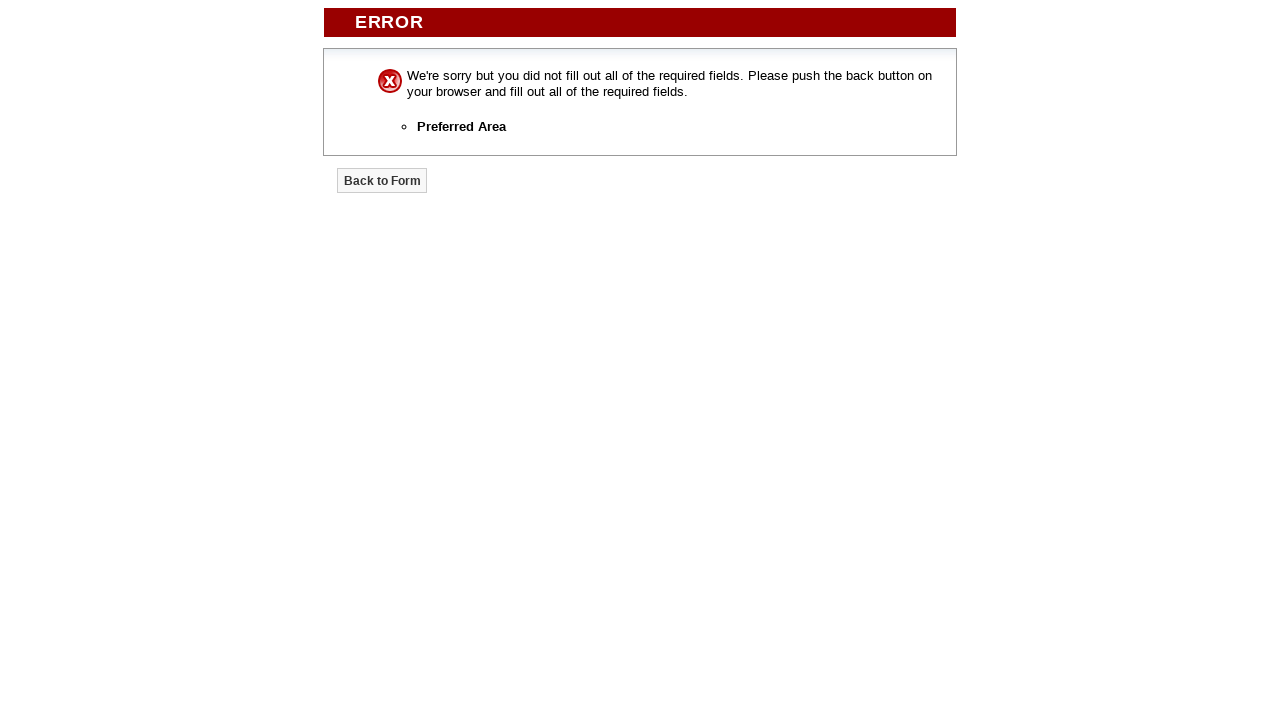